Tests navigation to library section while simulating network request failures for GetBook API calls

Starting URL: https://rahulshettyacademy.com/angularAppdemo/

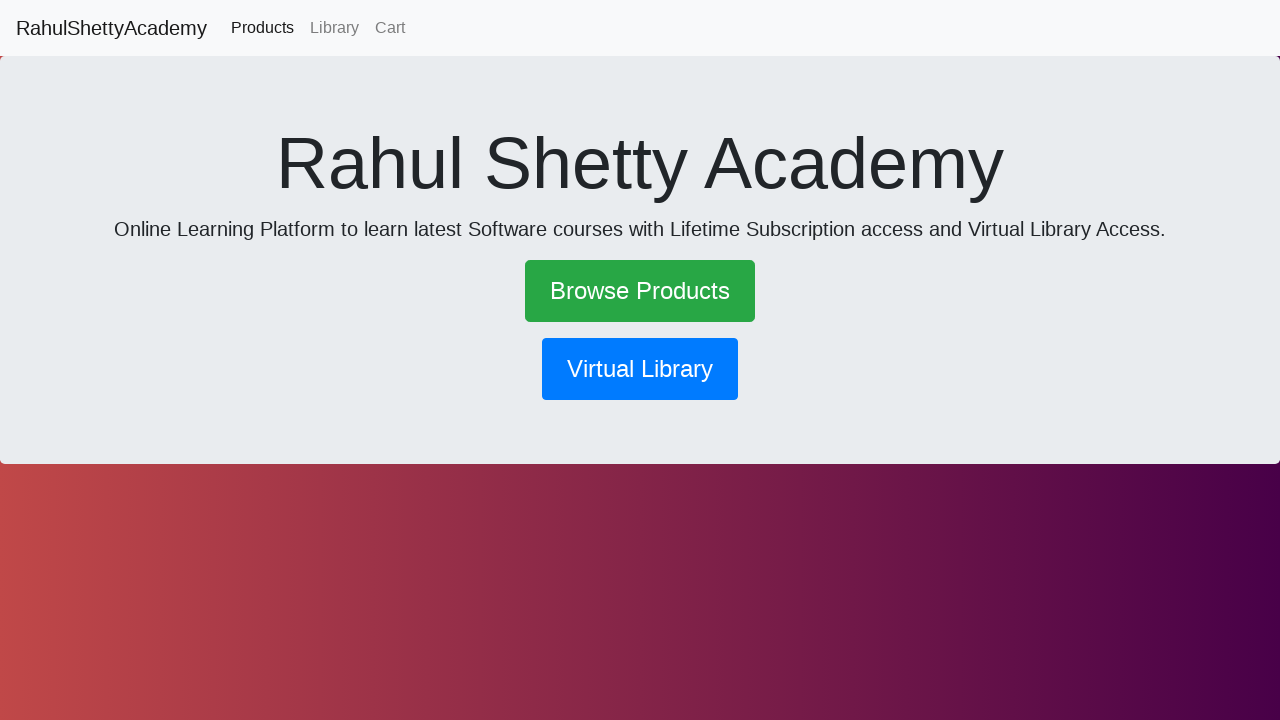

Configured network route to abort GetBook API calls
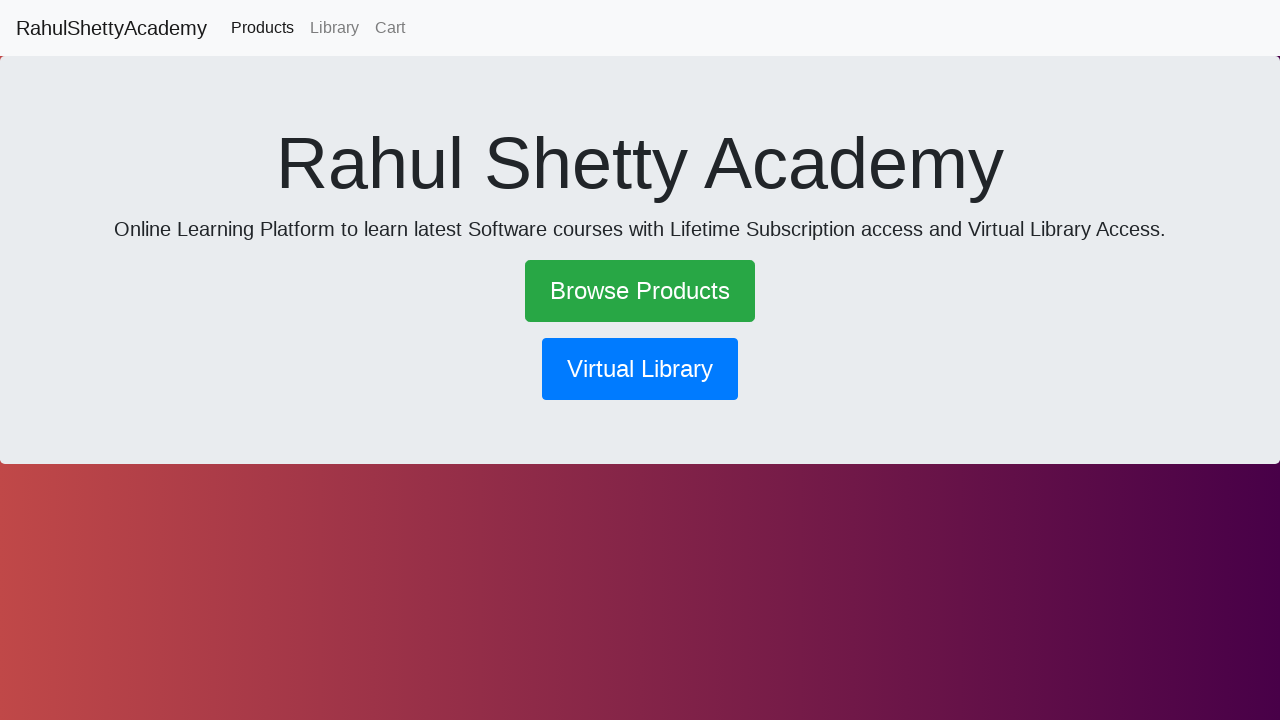

Clicked library navigation button at (640, 369) on button[routerlink*='library']
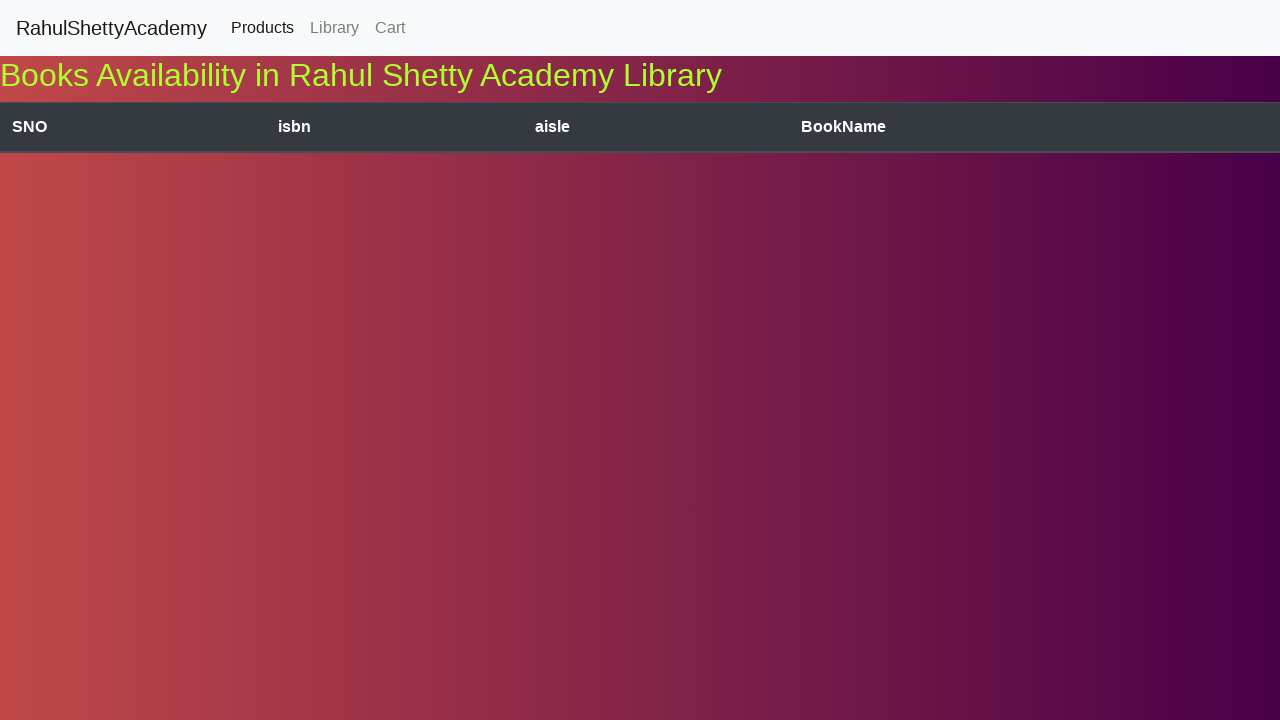

Waited for page to reach networkidle state after navigation to library section
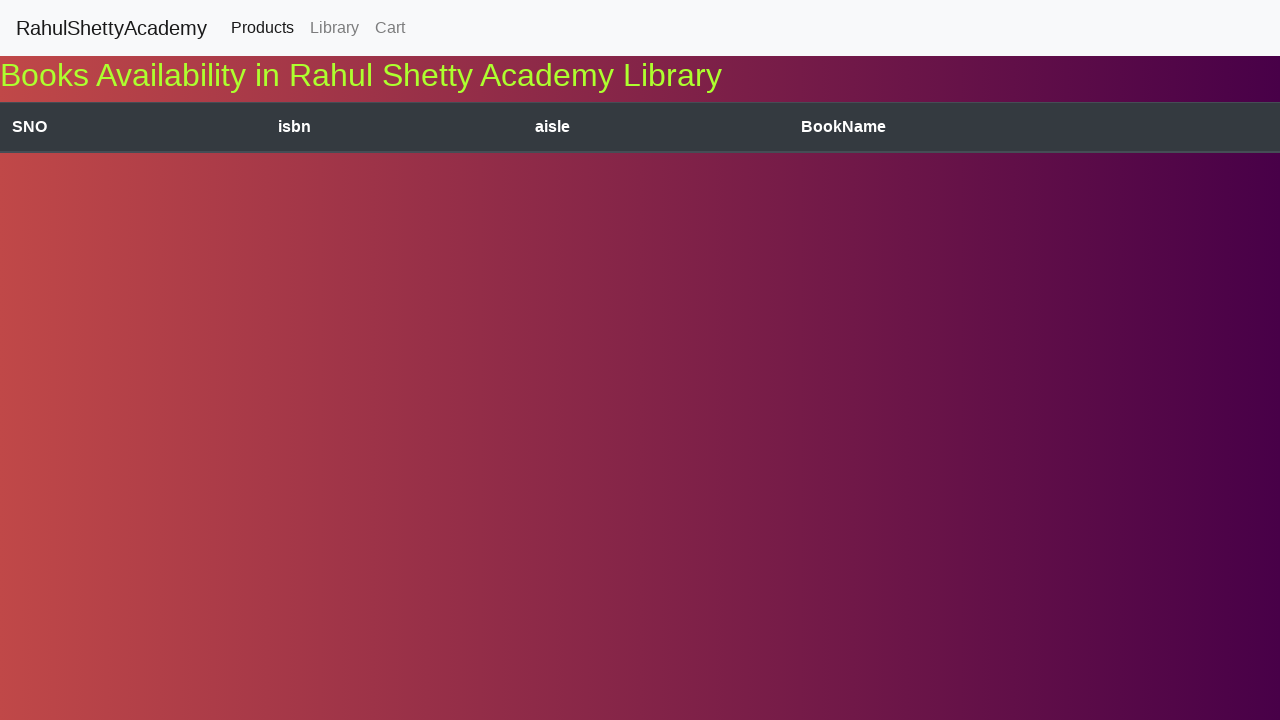

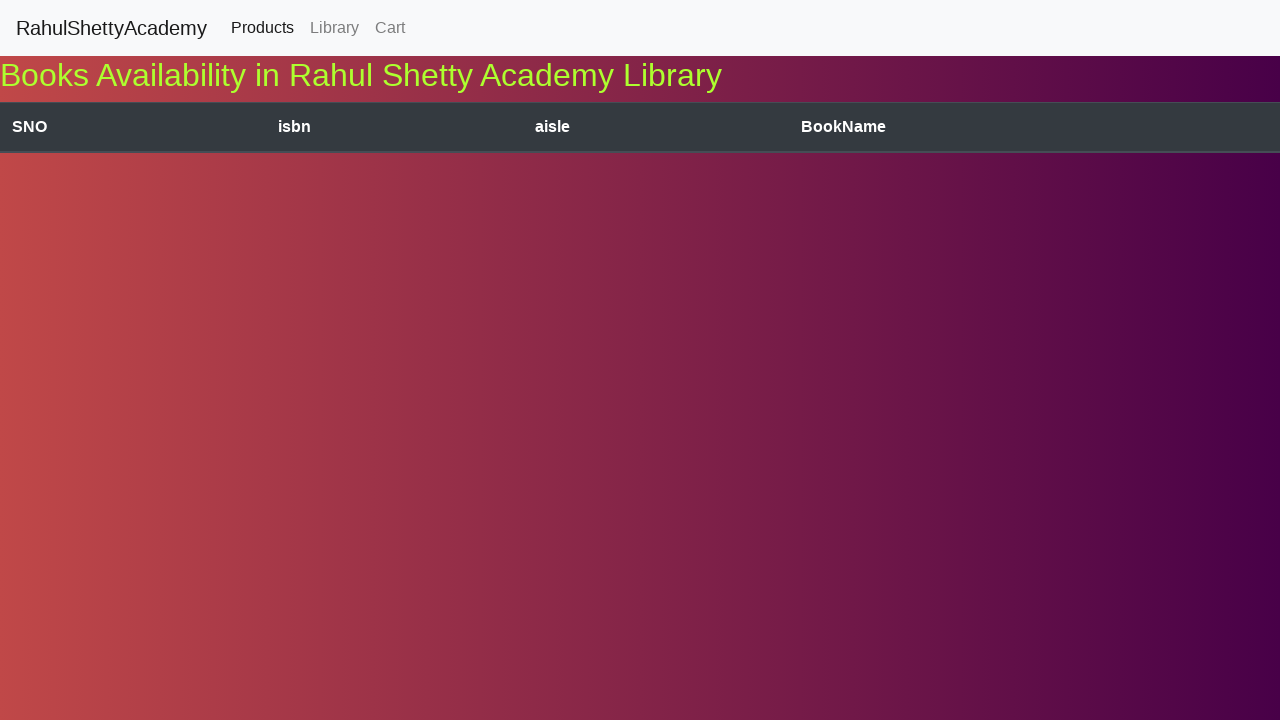